Tests keyboard input by clicking on the target input field and pressing the right arrow key, then verifying the result message

Starting URL: https://the-internet.herokuapp.com/key_presses

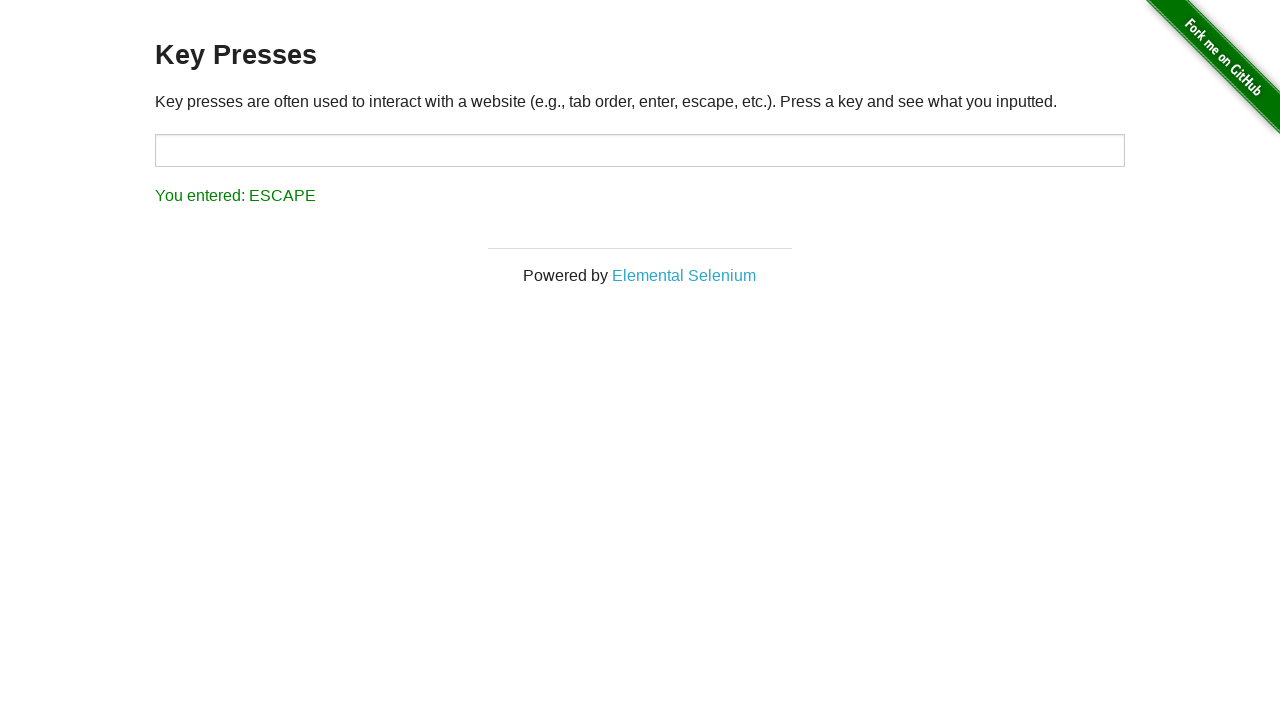

Clicked on the target input field at (640, 150) on #target
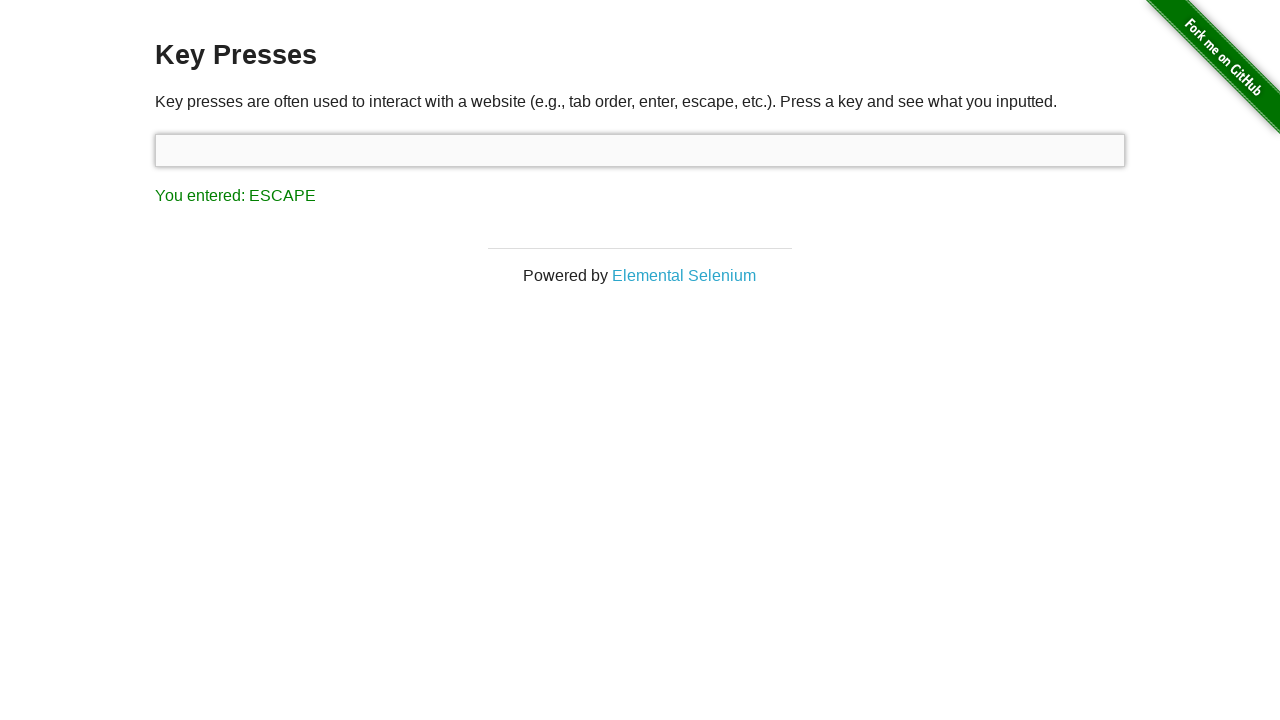

Pressed the right arrow key
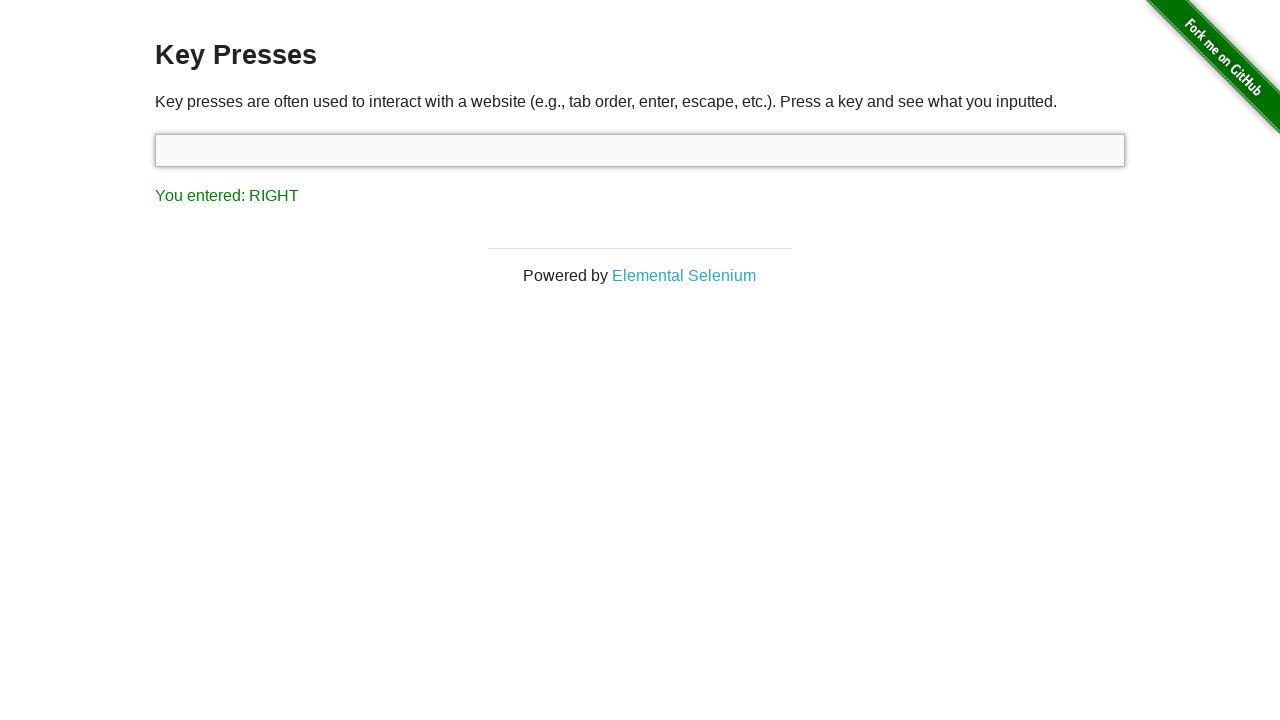

Located the result element
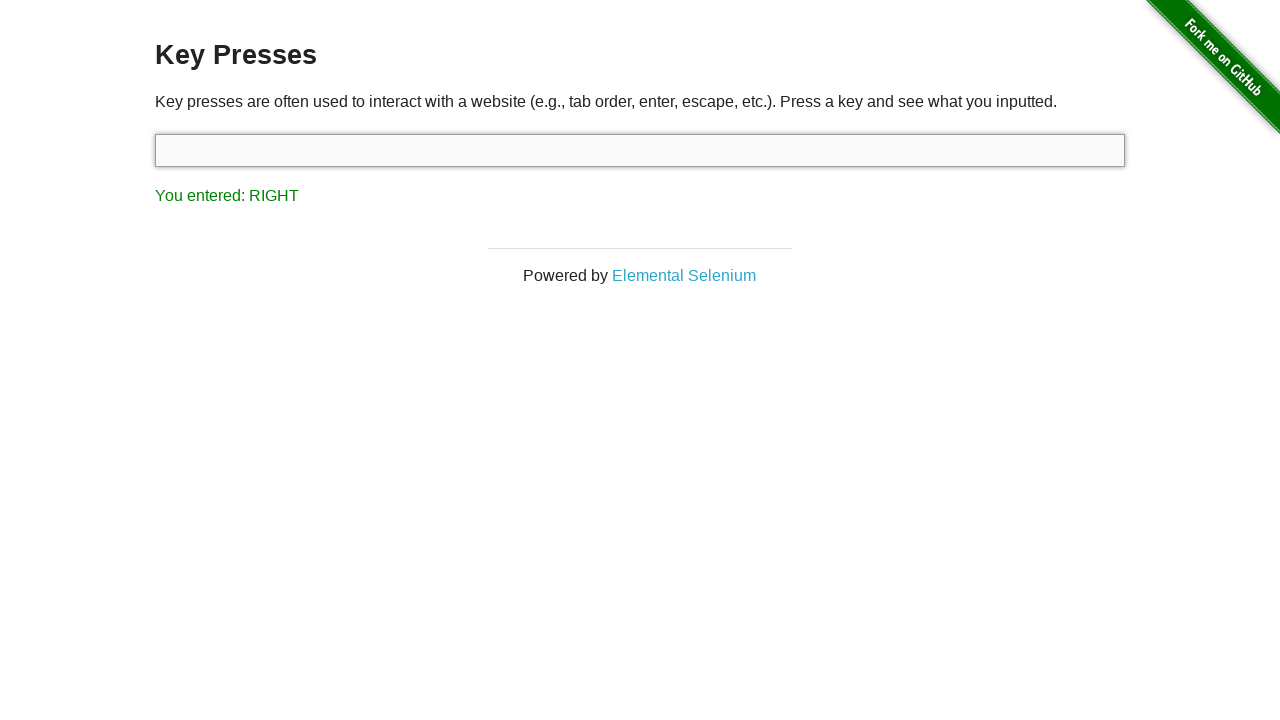

Verified that 'RIGHT' appears in the result message
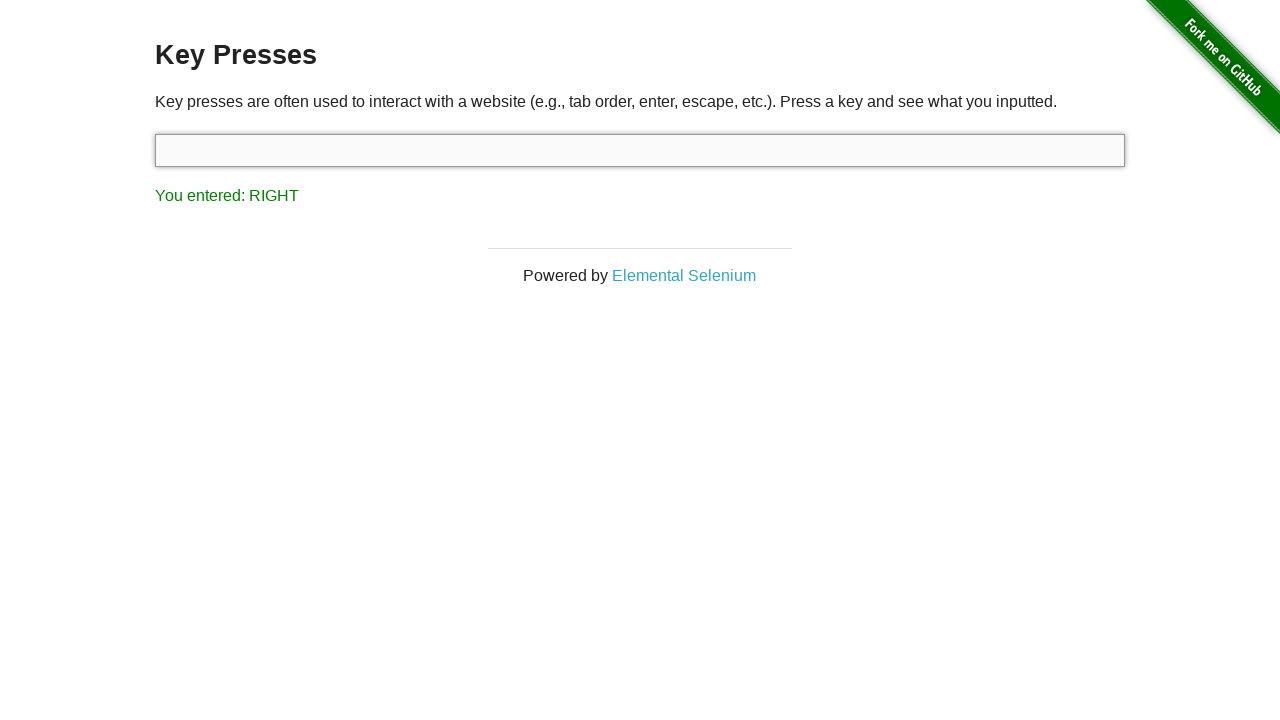

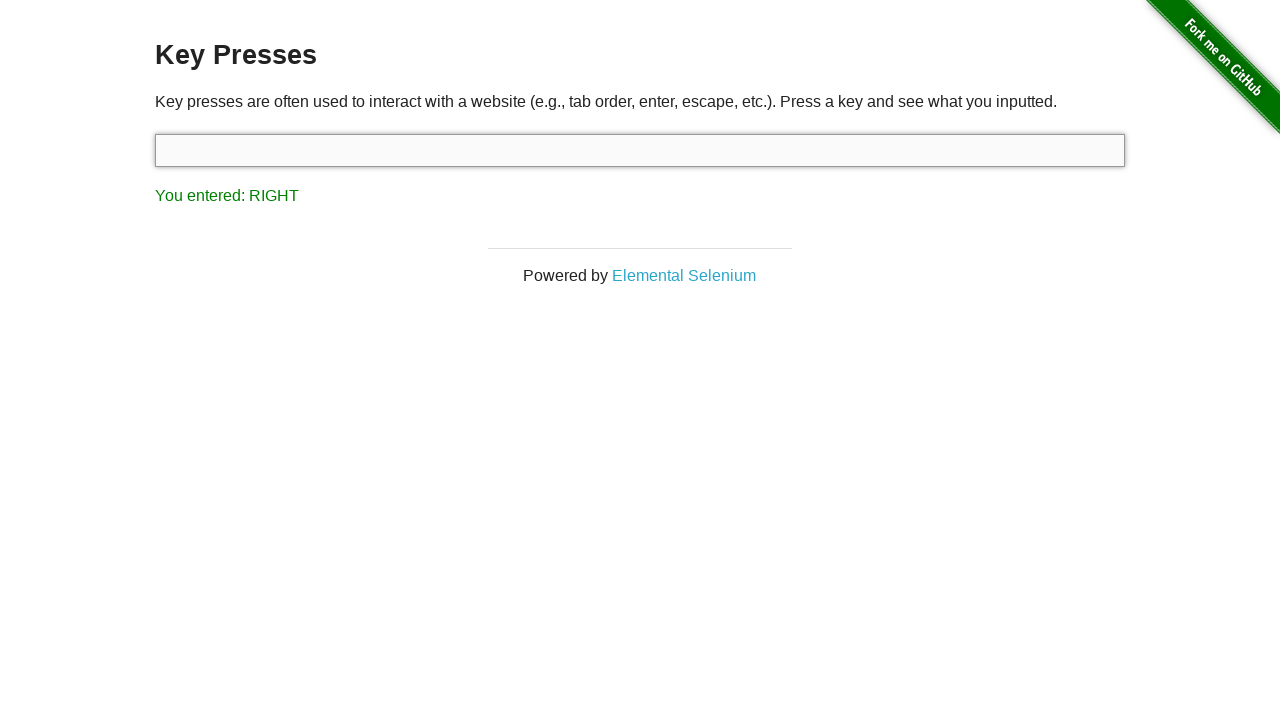